Navigates to Rahul Shetty Academy website and verifies the page loads by checking for page content

Starting URL: https://rahulshettyacademy.com/

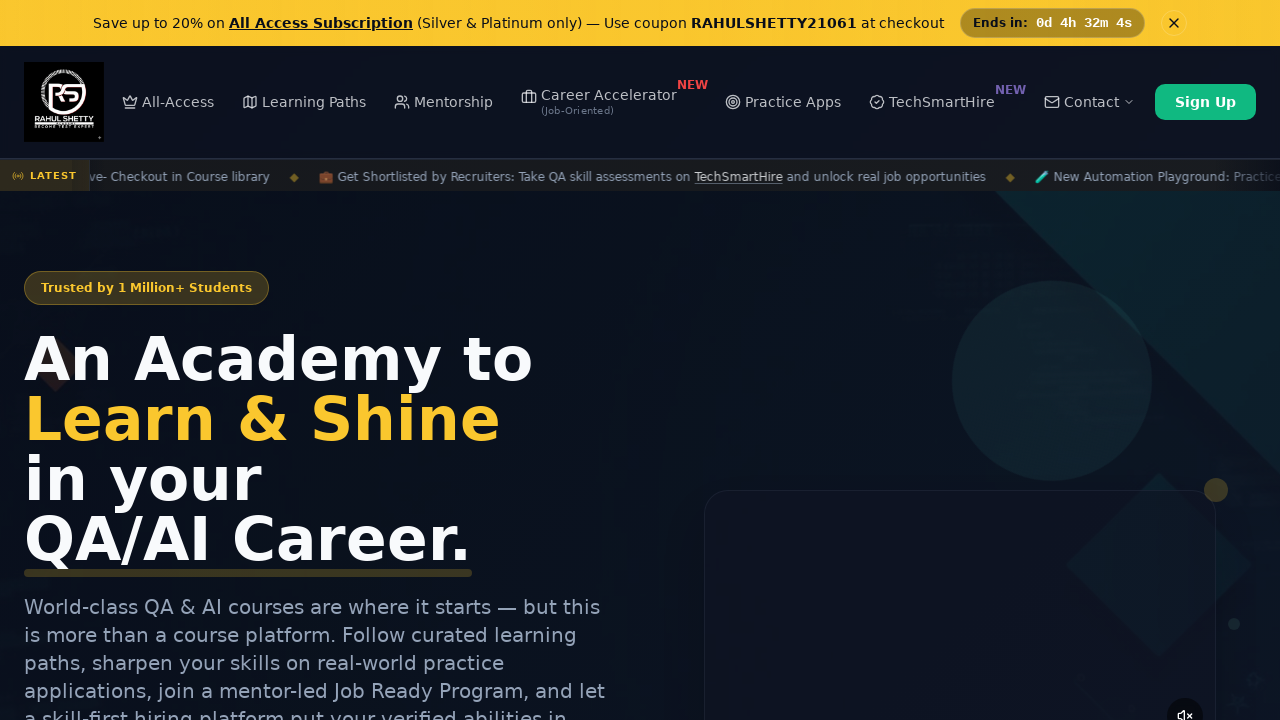

Waited for page to reach domcontentloaded state
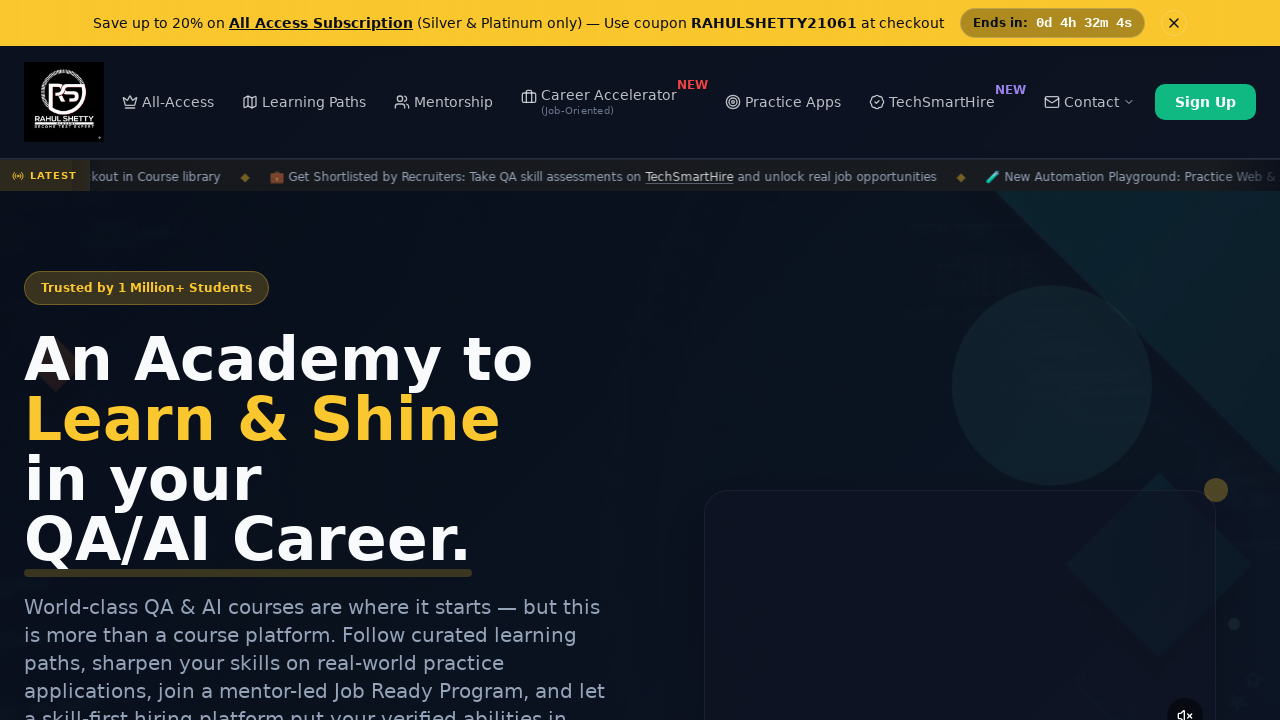

Retrieved page title: Rahul Shetty Academy | QA Automation, Playwright, AI Testing & Online Training
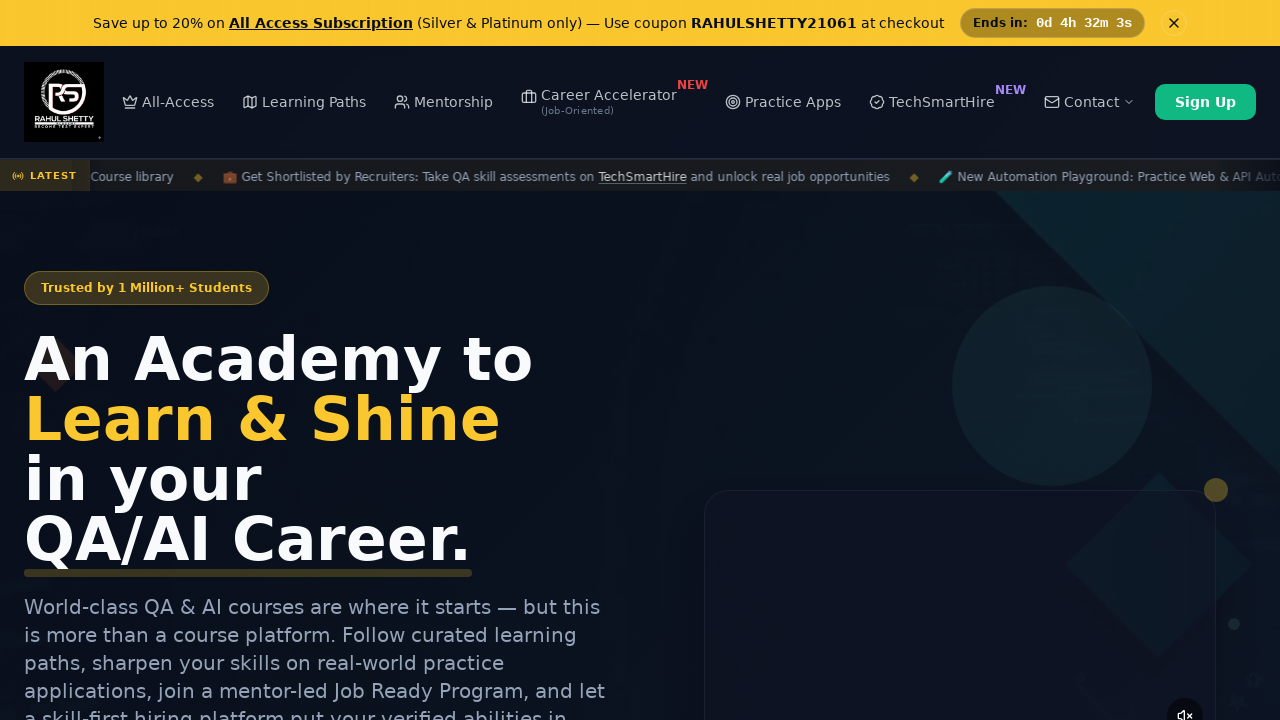

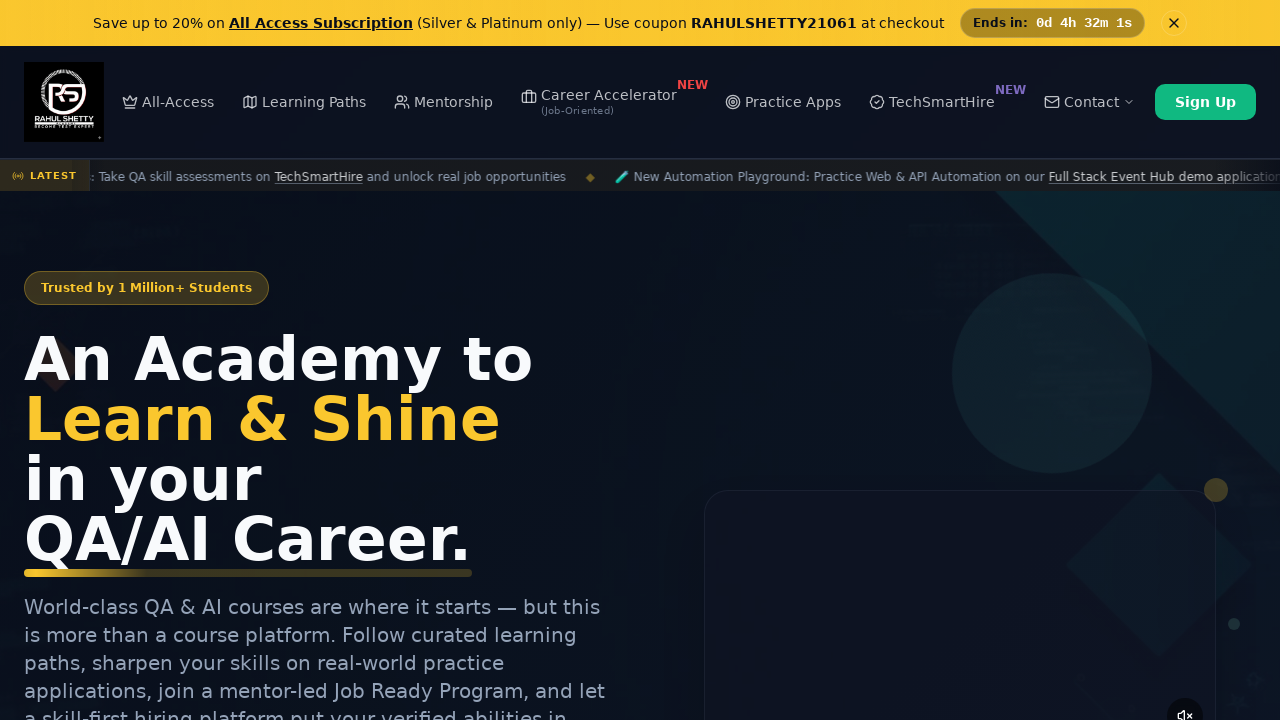